Tests navigation through greyhound racing meeting list by clicking on individual track cards, viewing the race details page, and navigating back to the meeting list

Starting URL: https://greyhoundbet.racingpost.com/#meeting-list/r_date=2024-03-26

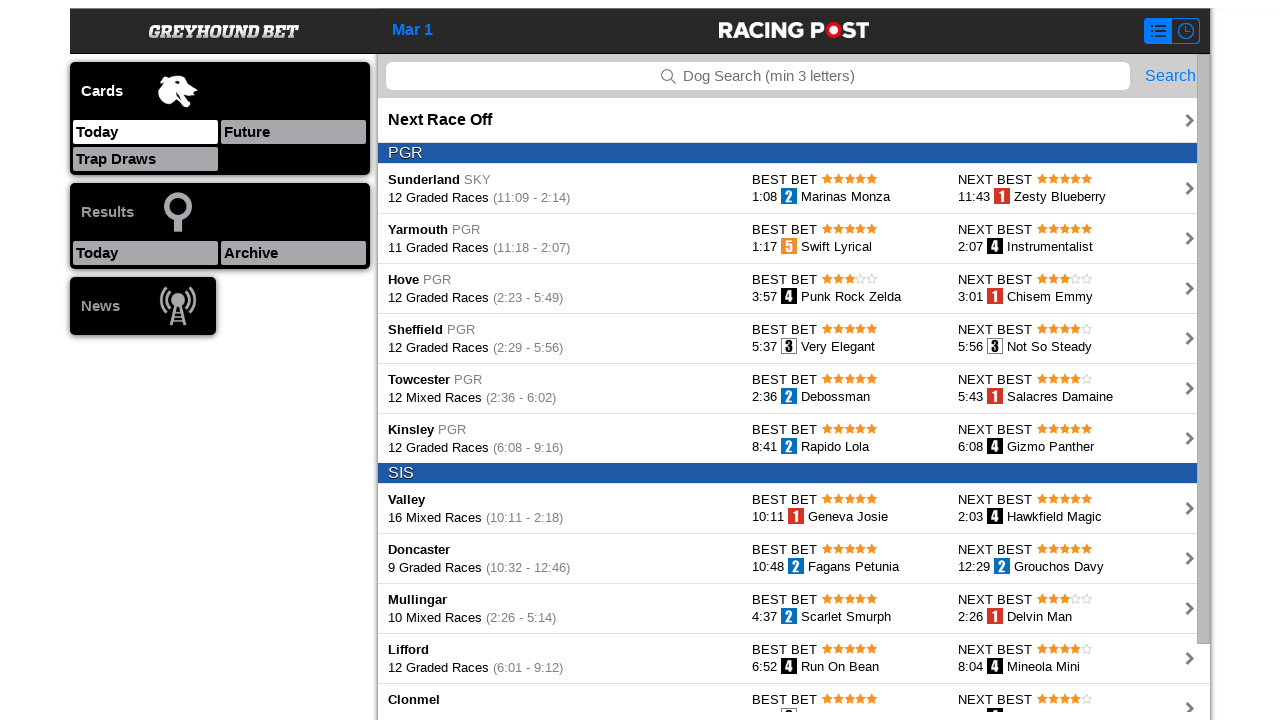

Meeting cards loaded on the meeting list page
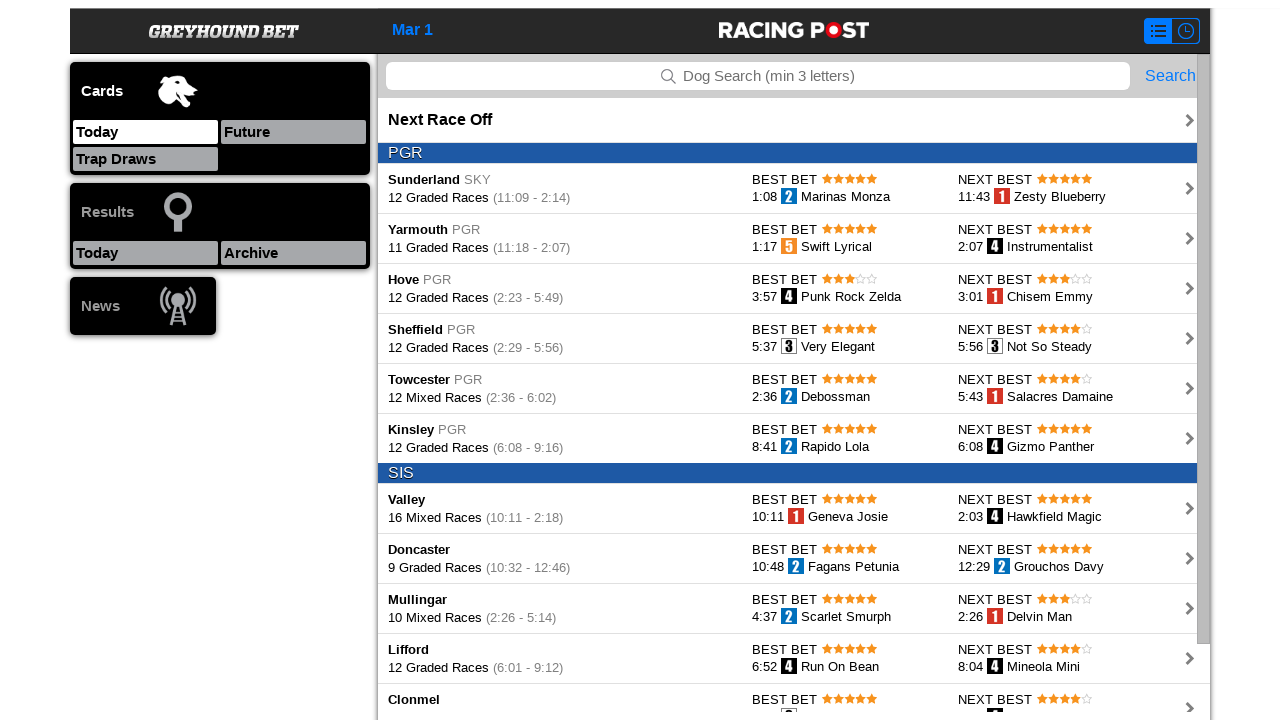

Found 12 track cards available
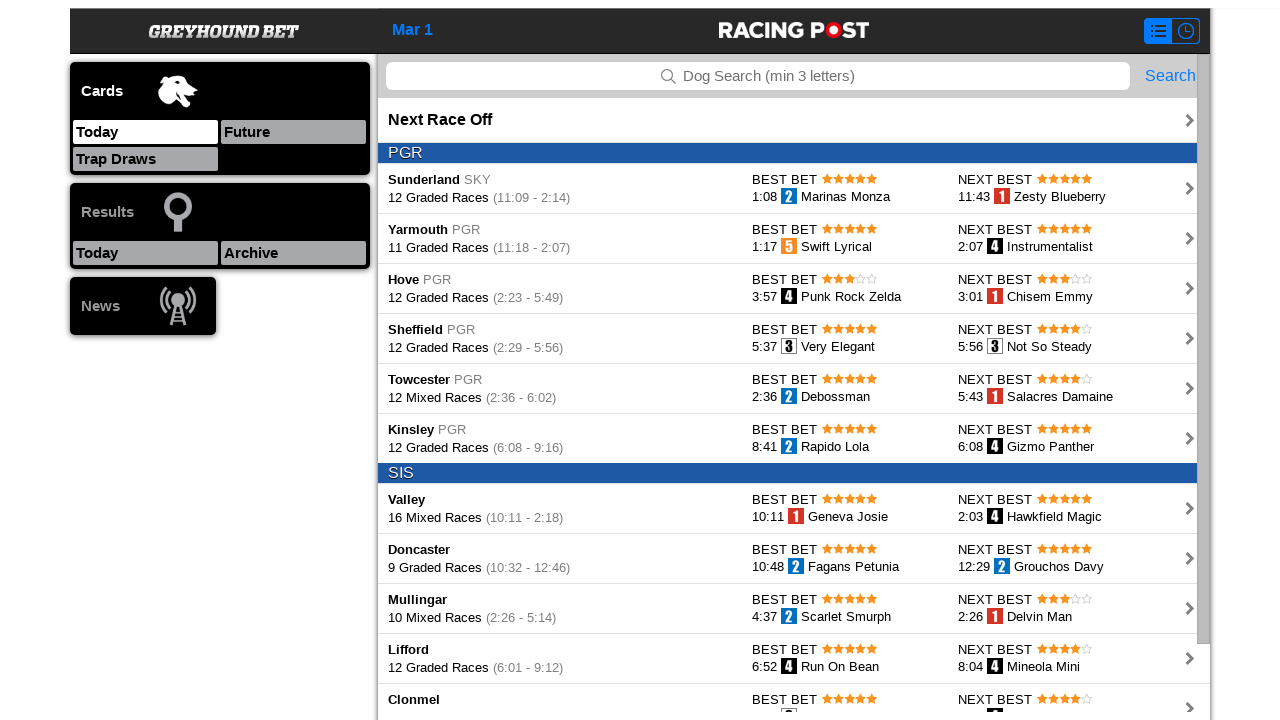

Scrolled first track card into view
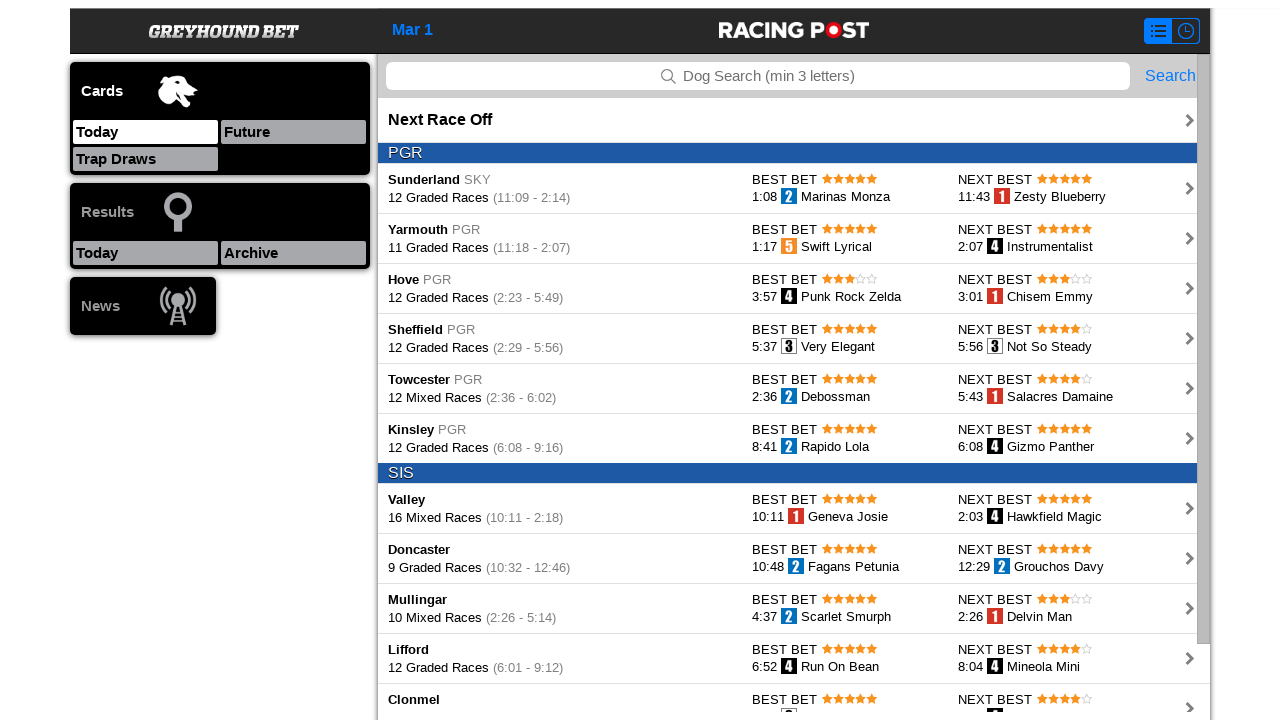

Clicked on the first track card to view its races at (792, 188) on xpath=//*[@data-eventid='cards_meetings_click'] >> nth=0
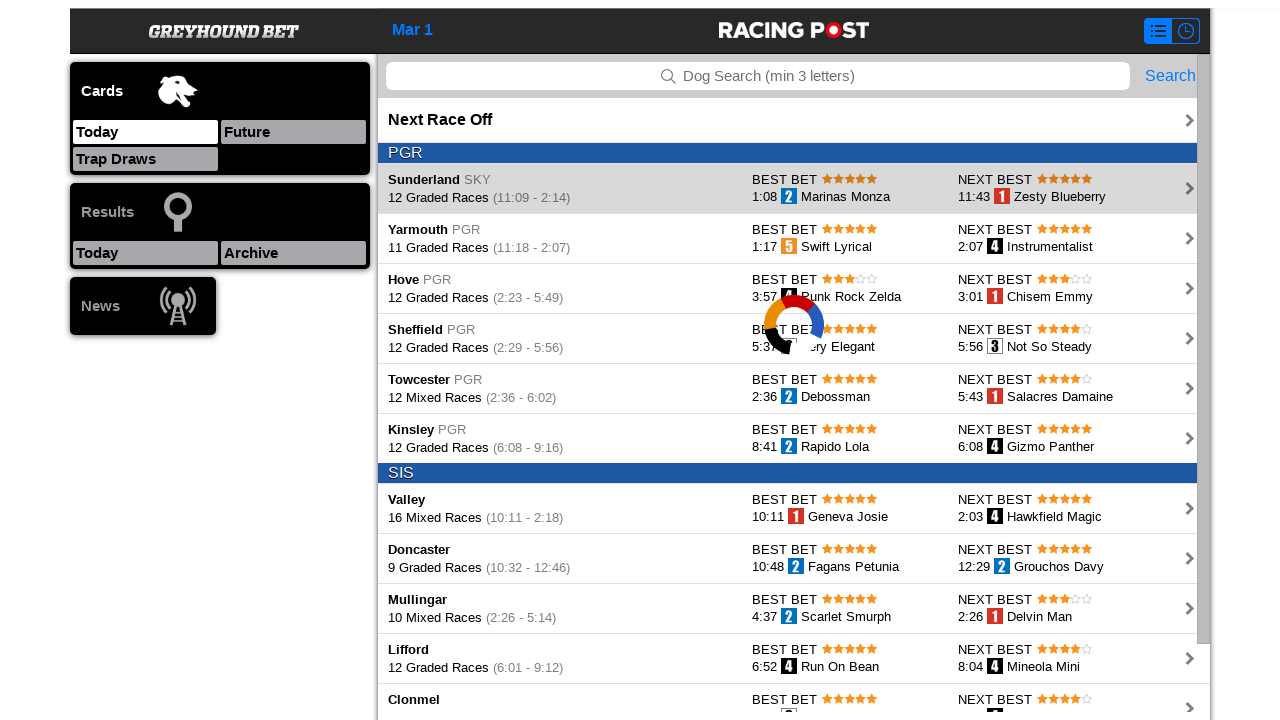

Race cards loaded on the first track's details page
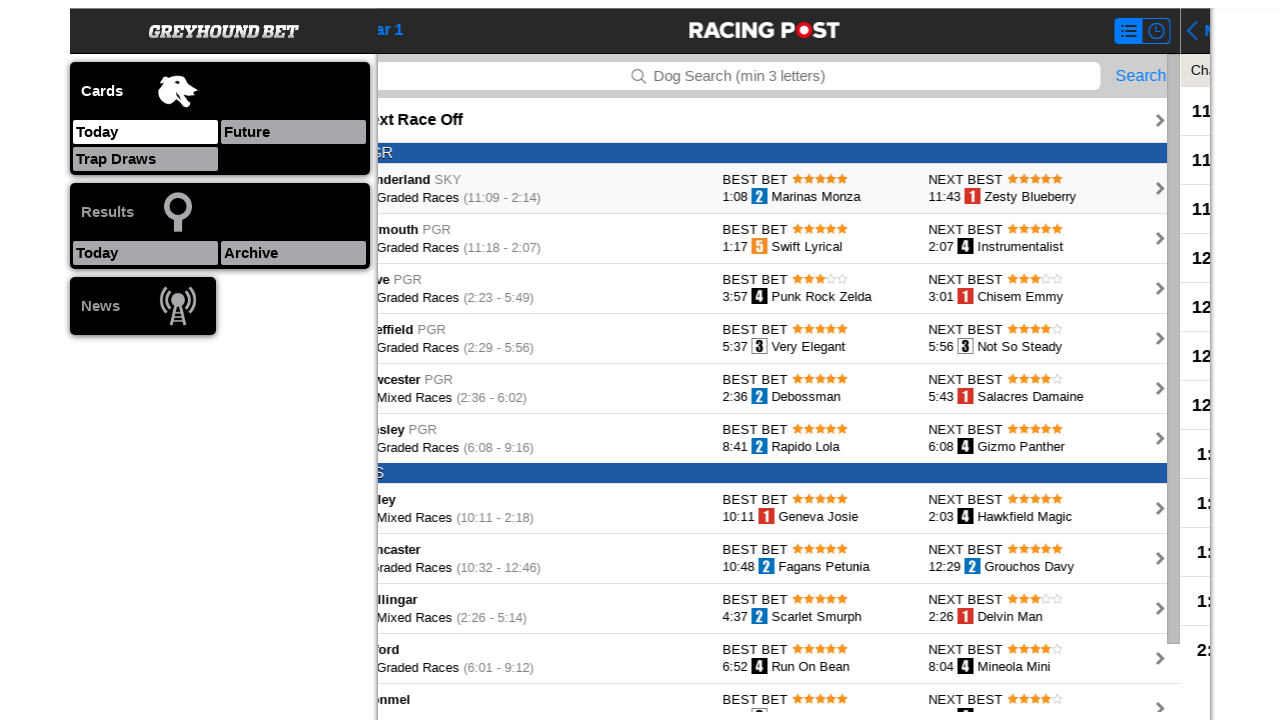

Meeting header title displayed on the race details page
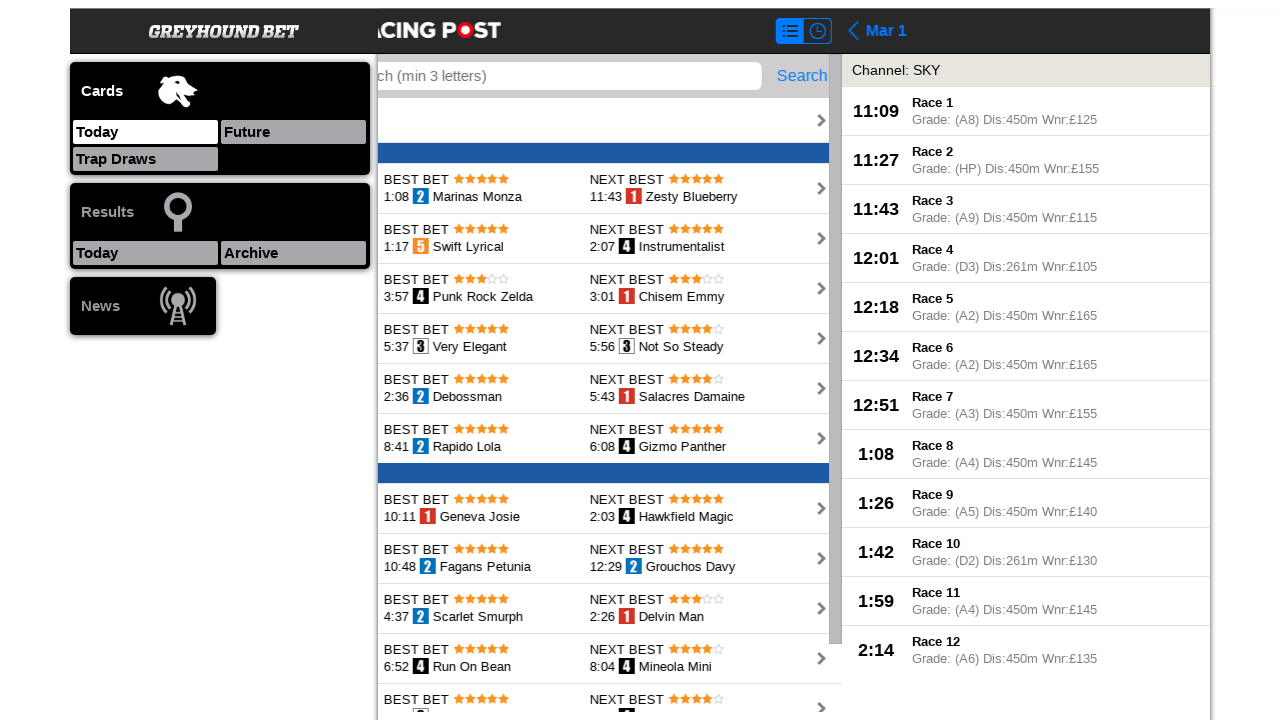

Navigated back from first track's race details to meeting list
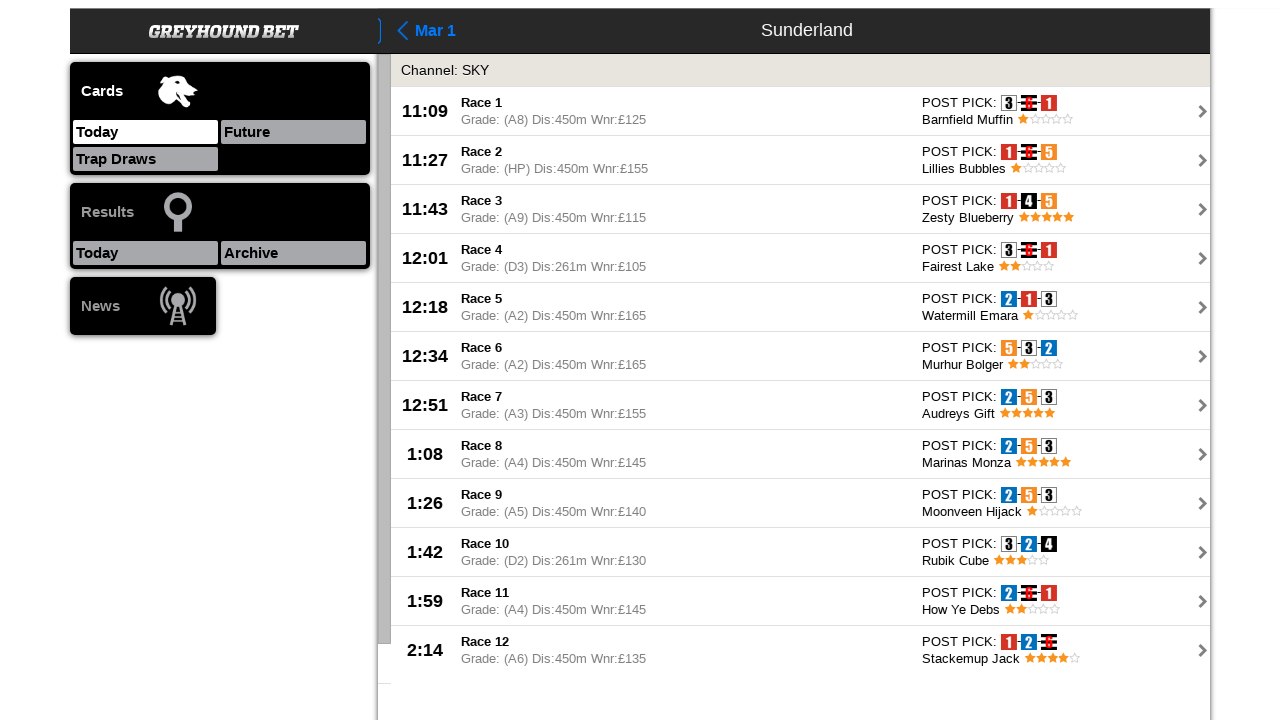

Meeting list reloaded after navigating back
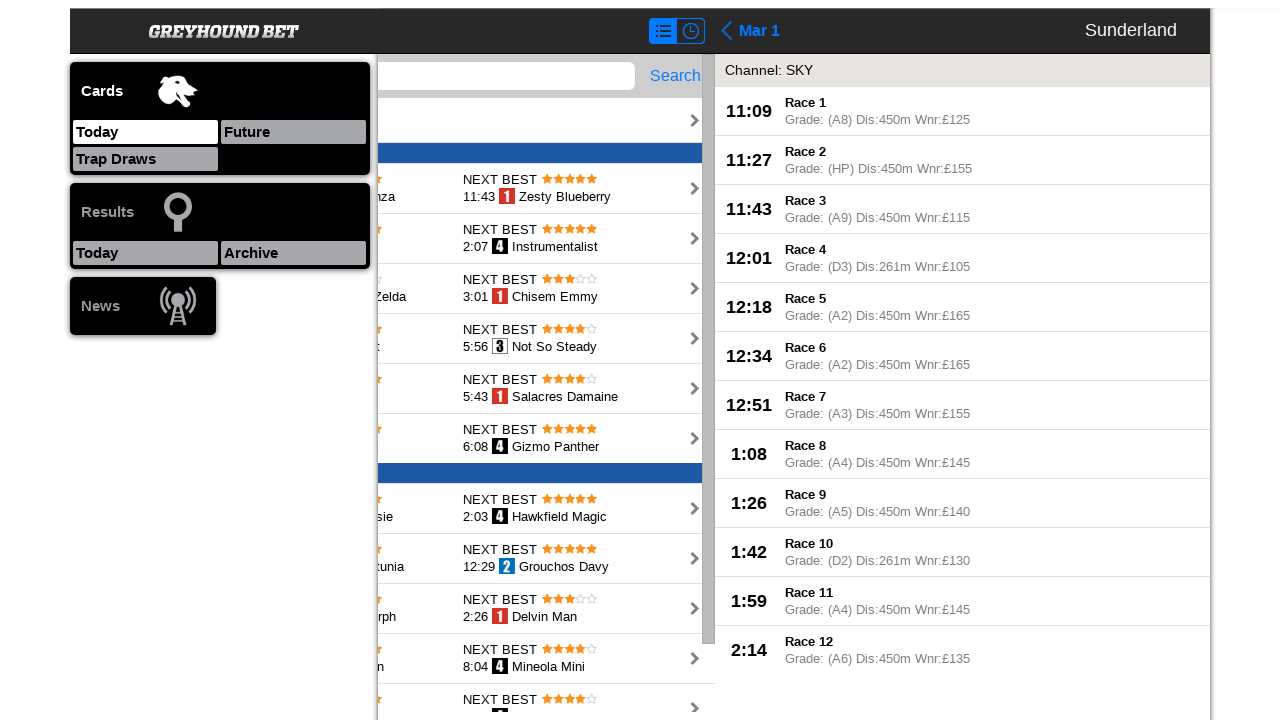

Scrolled second track card into view
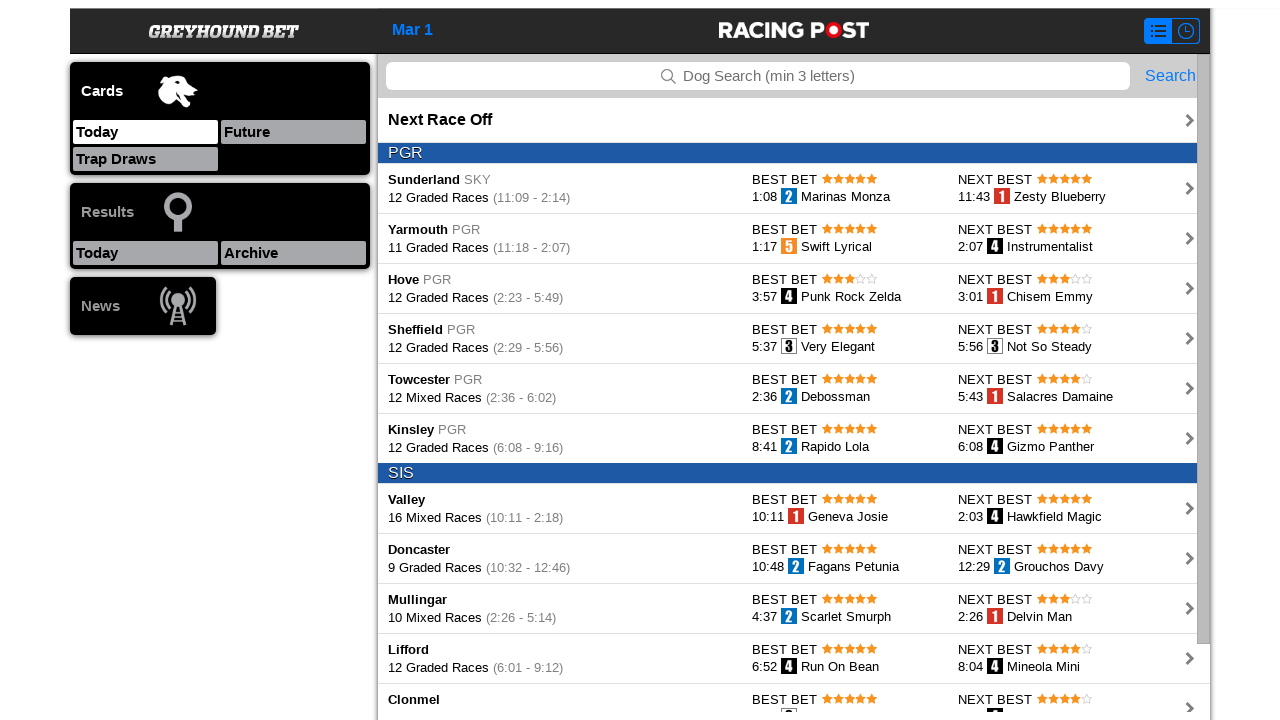

Clicked on the second track card to view its races at (792, 238) on xpath=//*[@data-eventid='cards_meetings_click'] >> nth=1
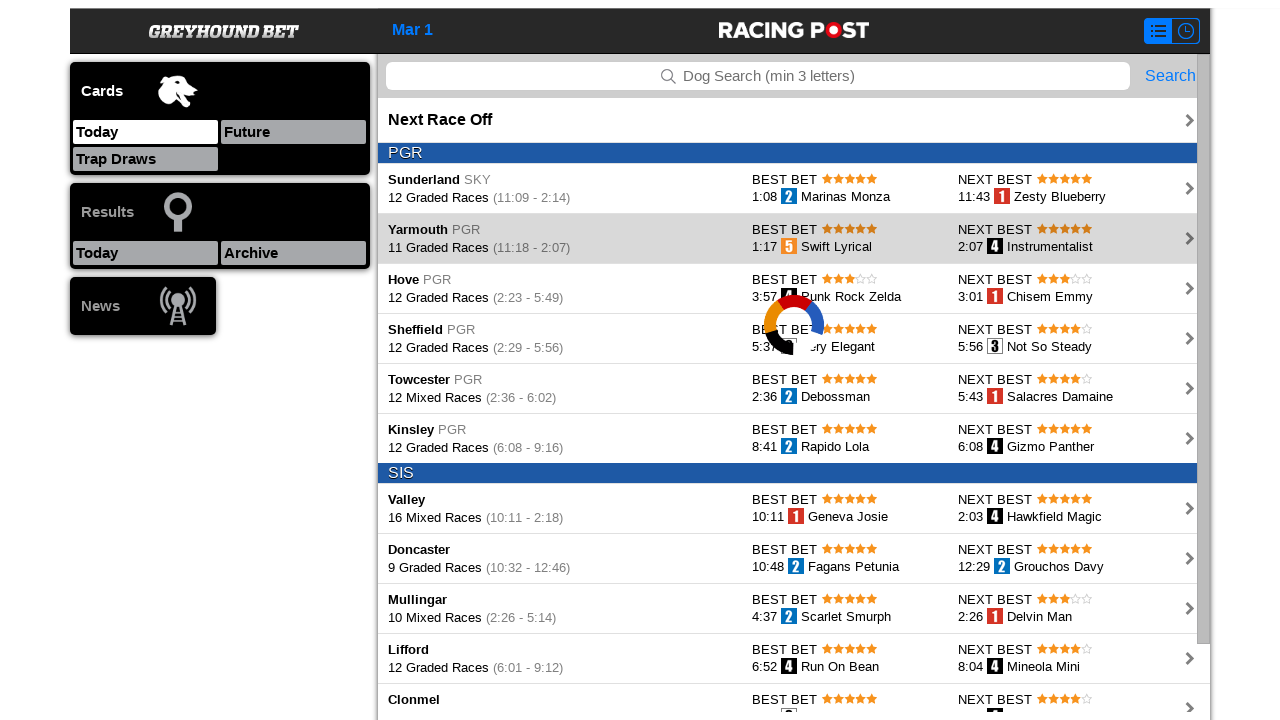

Race cards loaded on the second track's details page
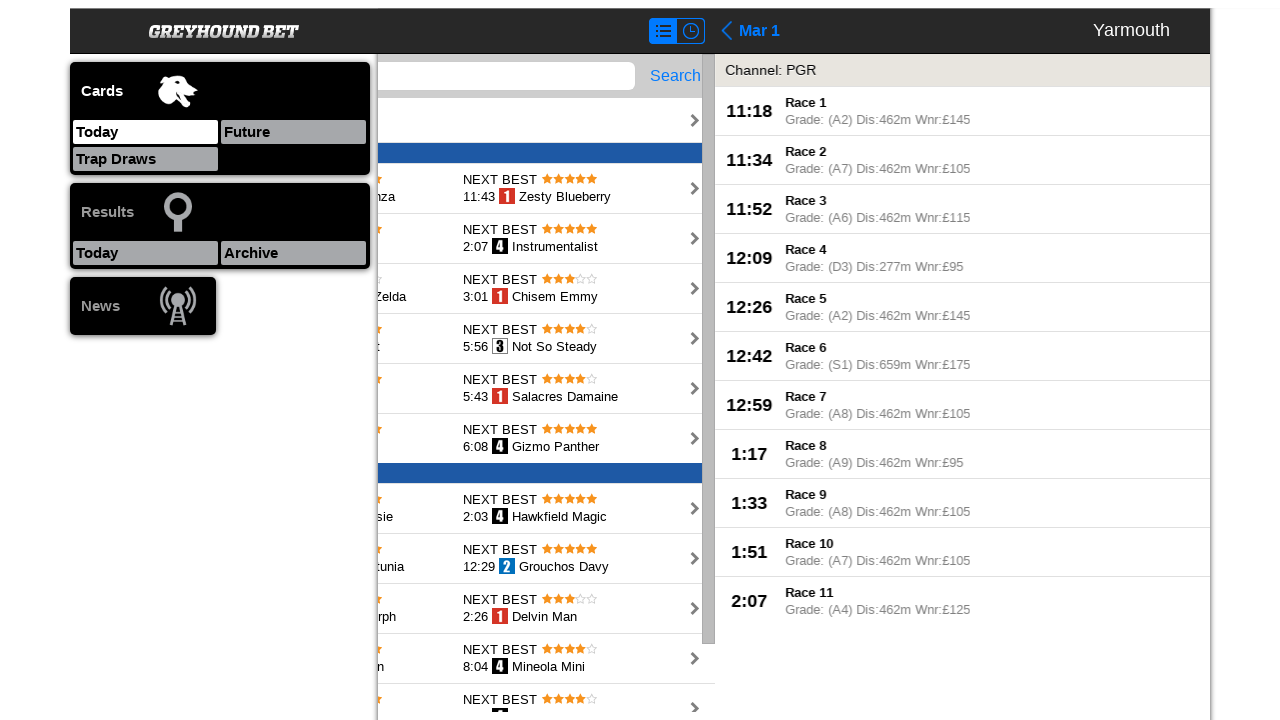

Meeting header title displayed on second track's race details page
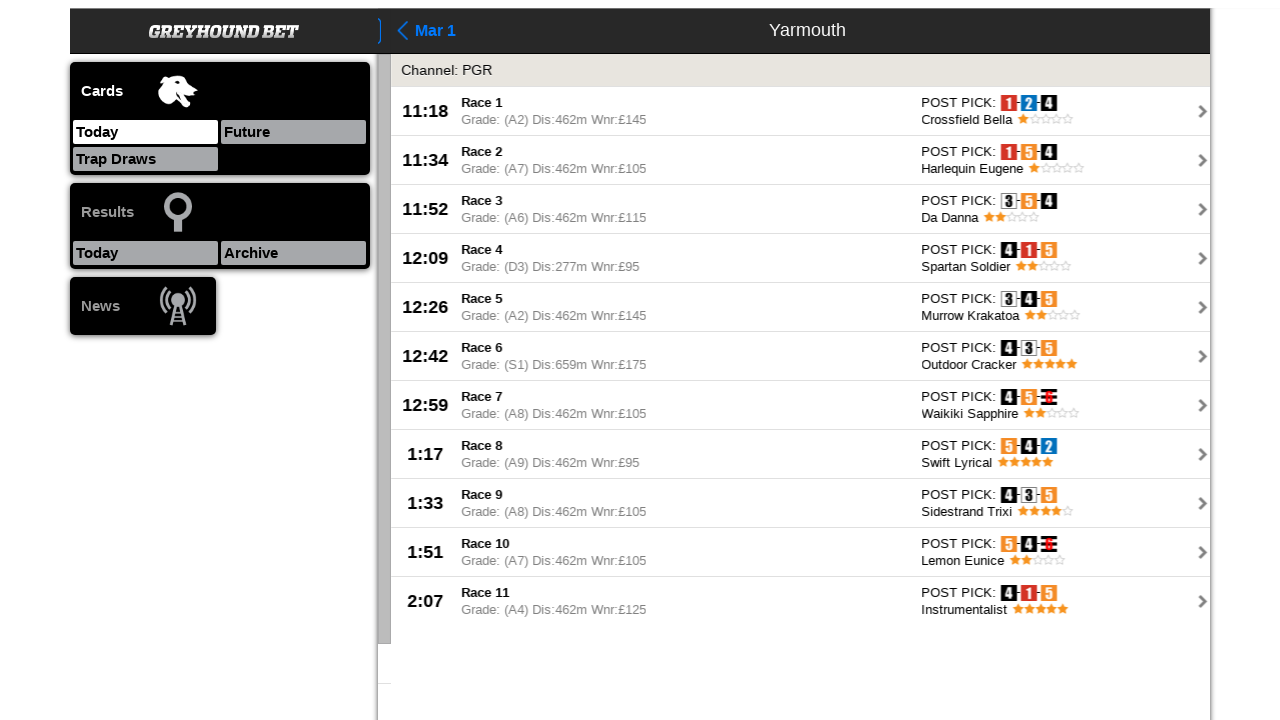

Navigated back from second track's race details to meeting list
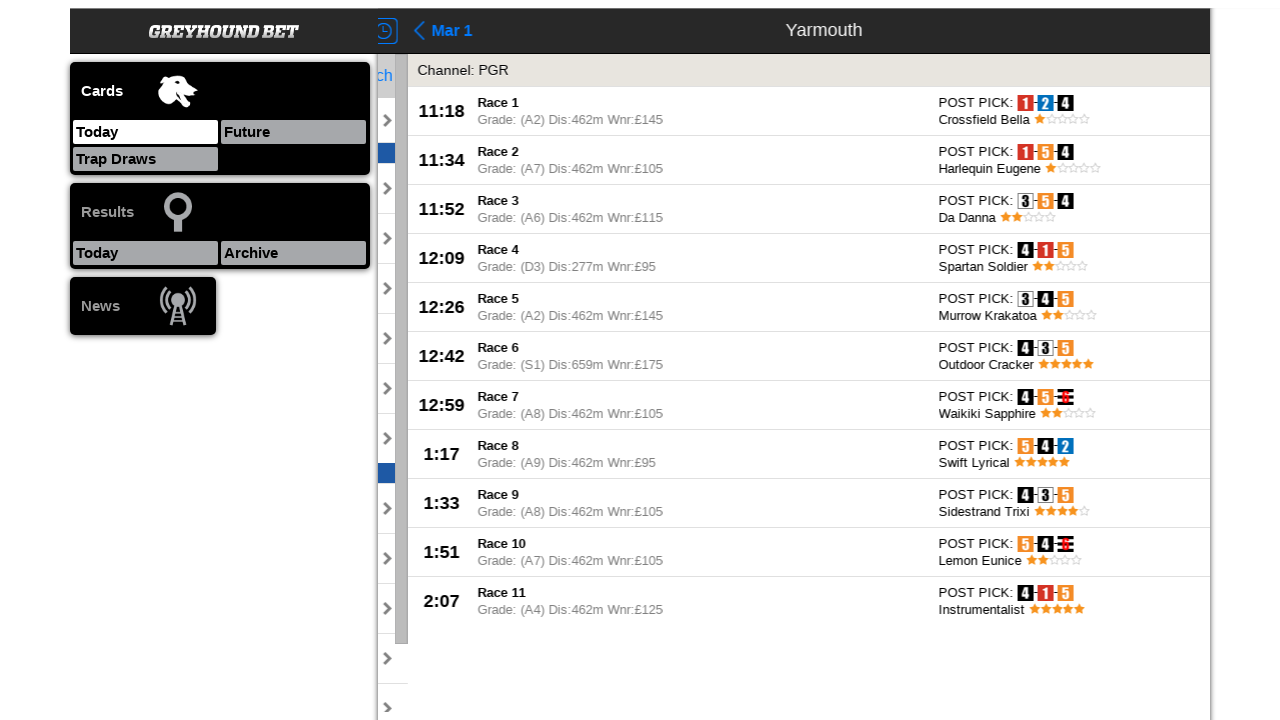

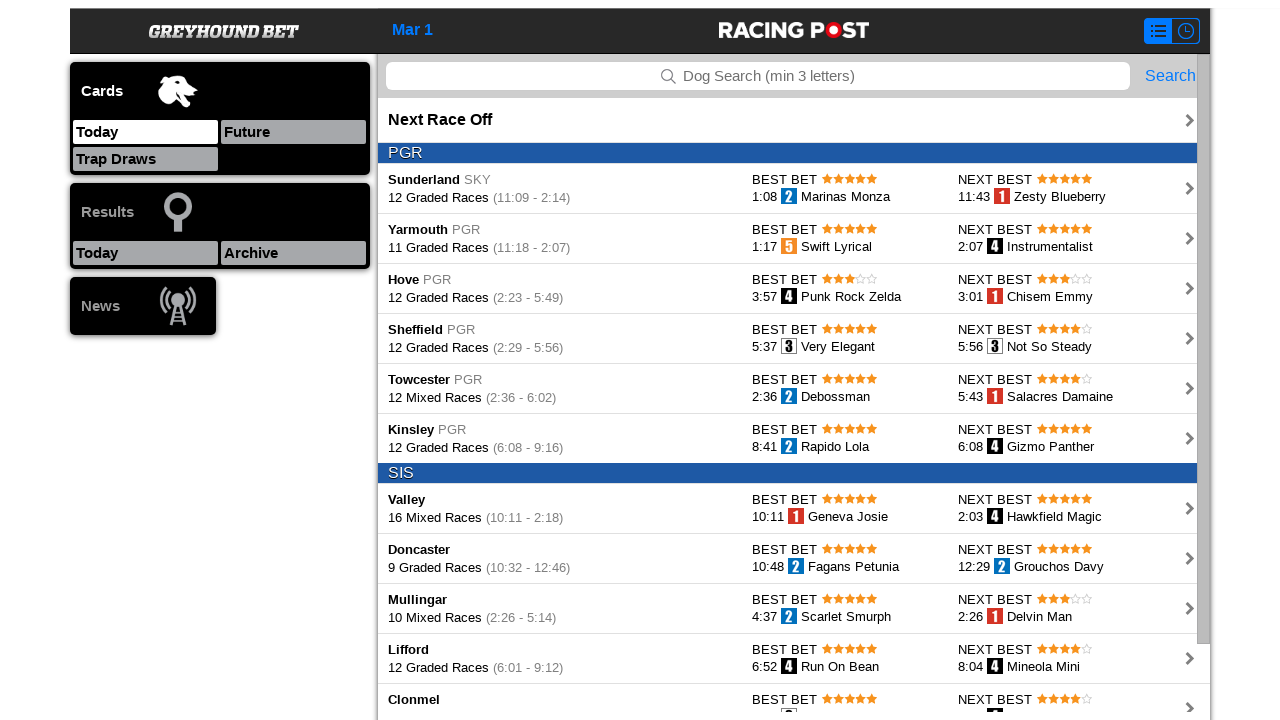